Tests the search functionality on Python.org by entering a search query and submitting it using the Enter key.

Starting URL: http://www.python.org

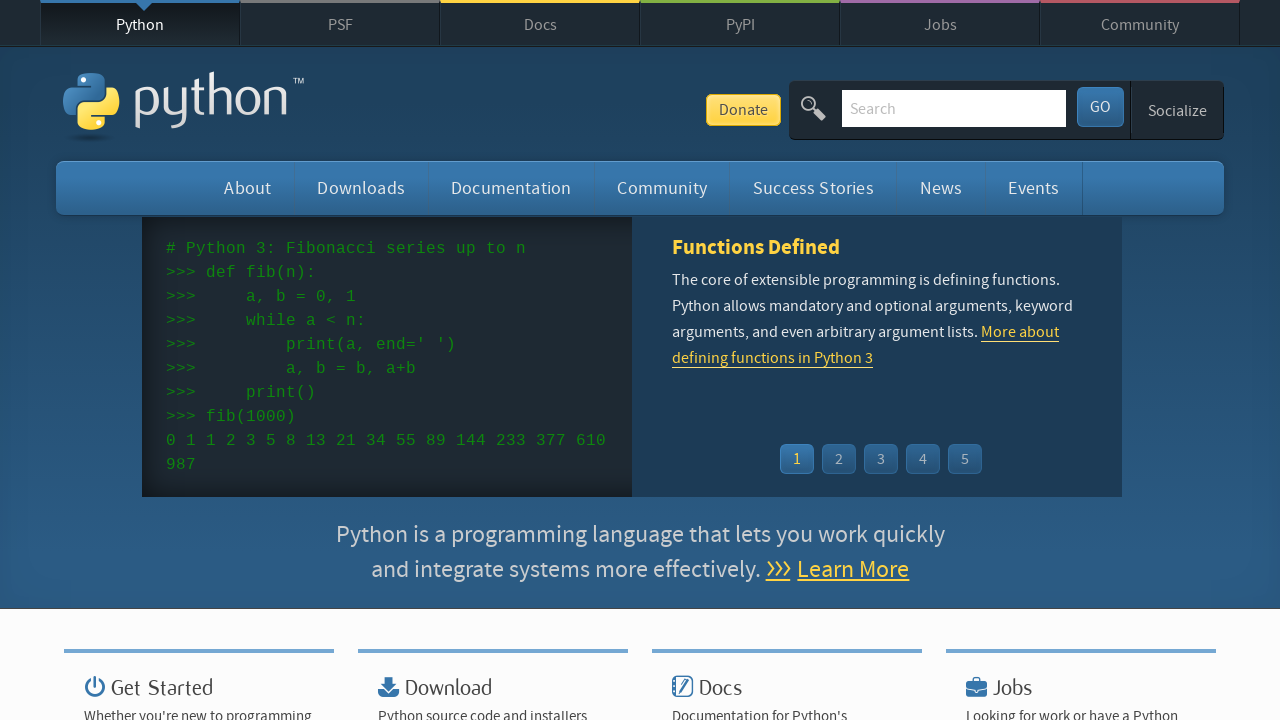

Verified 'Python' is in the page title
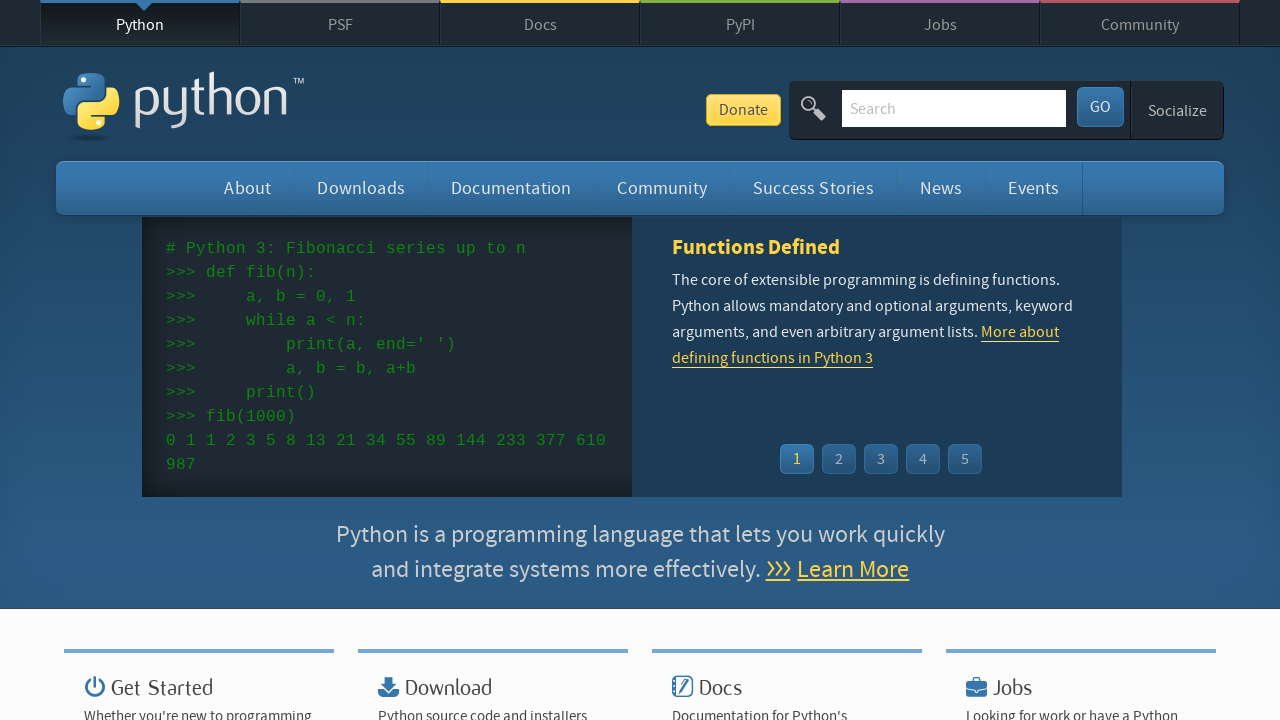

Filled search box with 'selenium' on input[name='q']
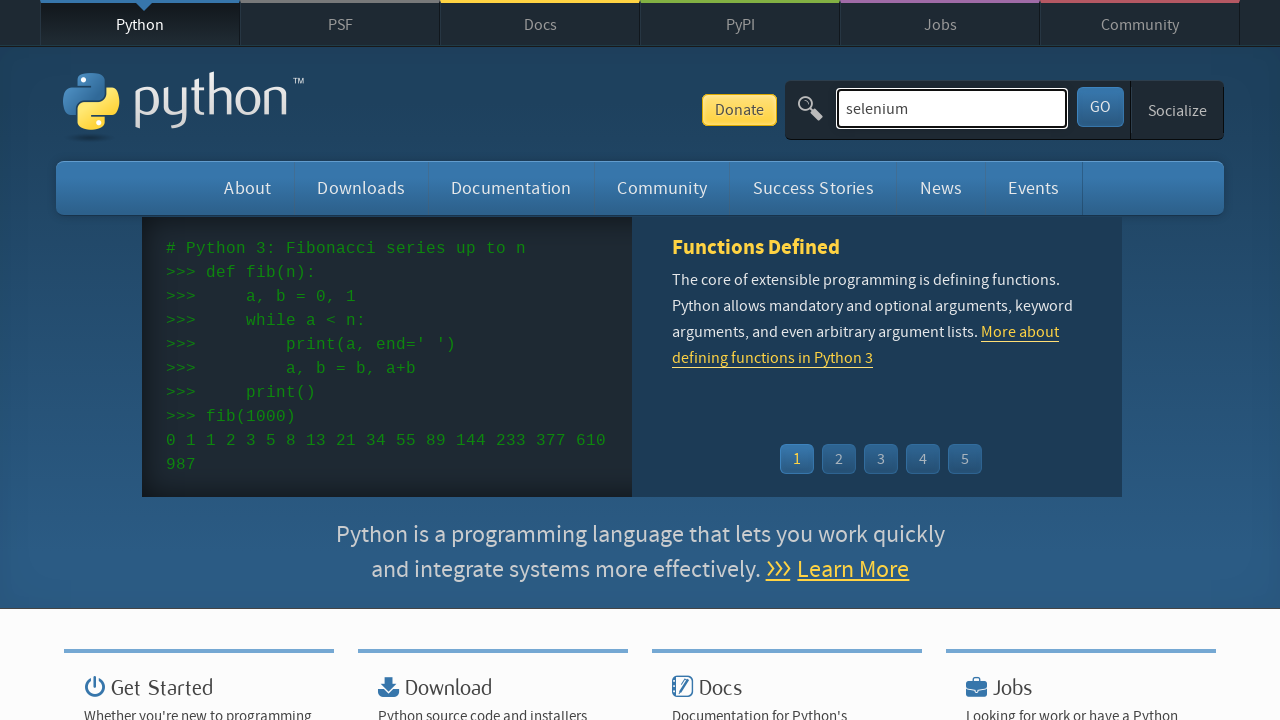

Pressed Enter to submit search query on input[name='q']
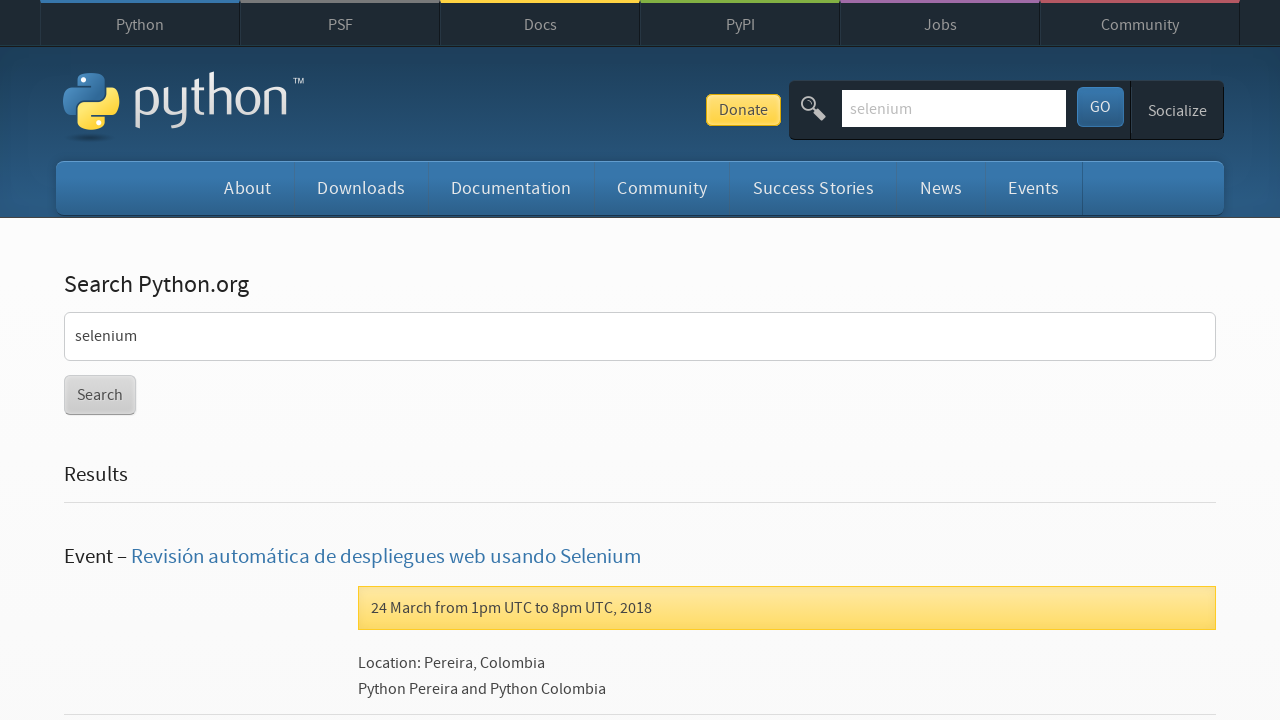

Search results page loaded
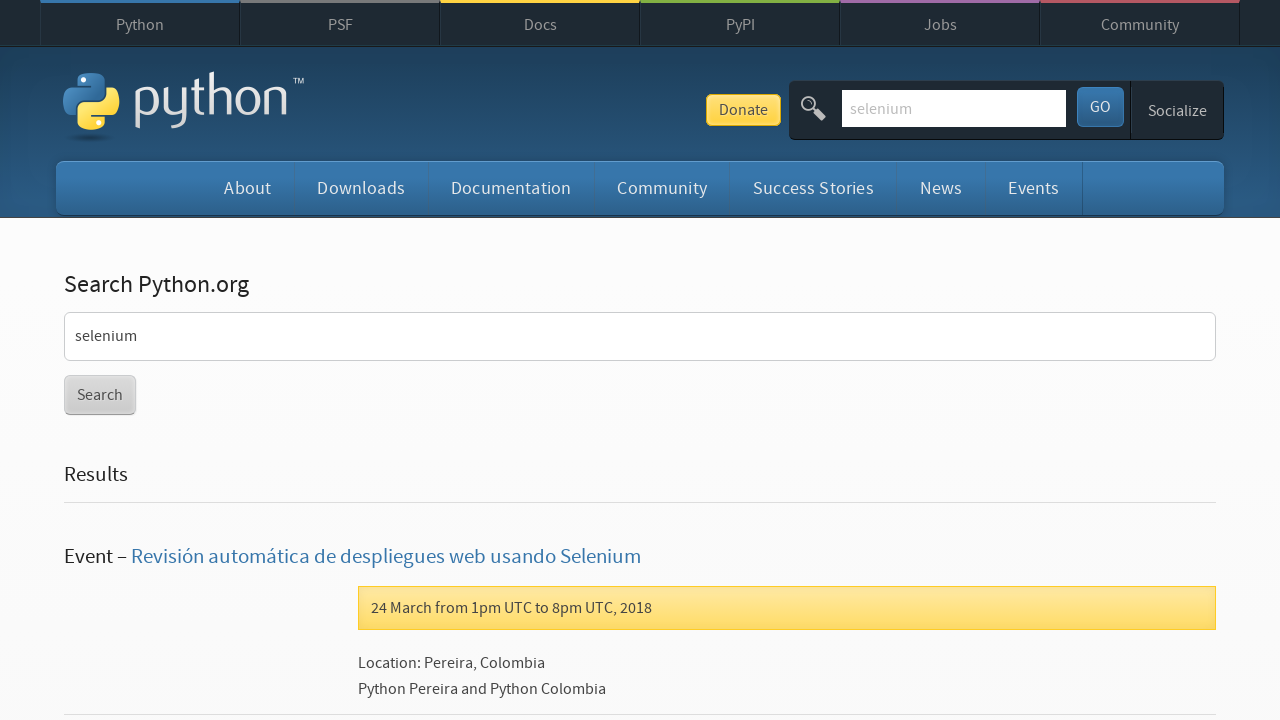

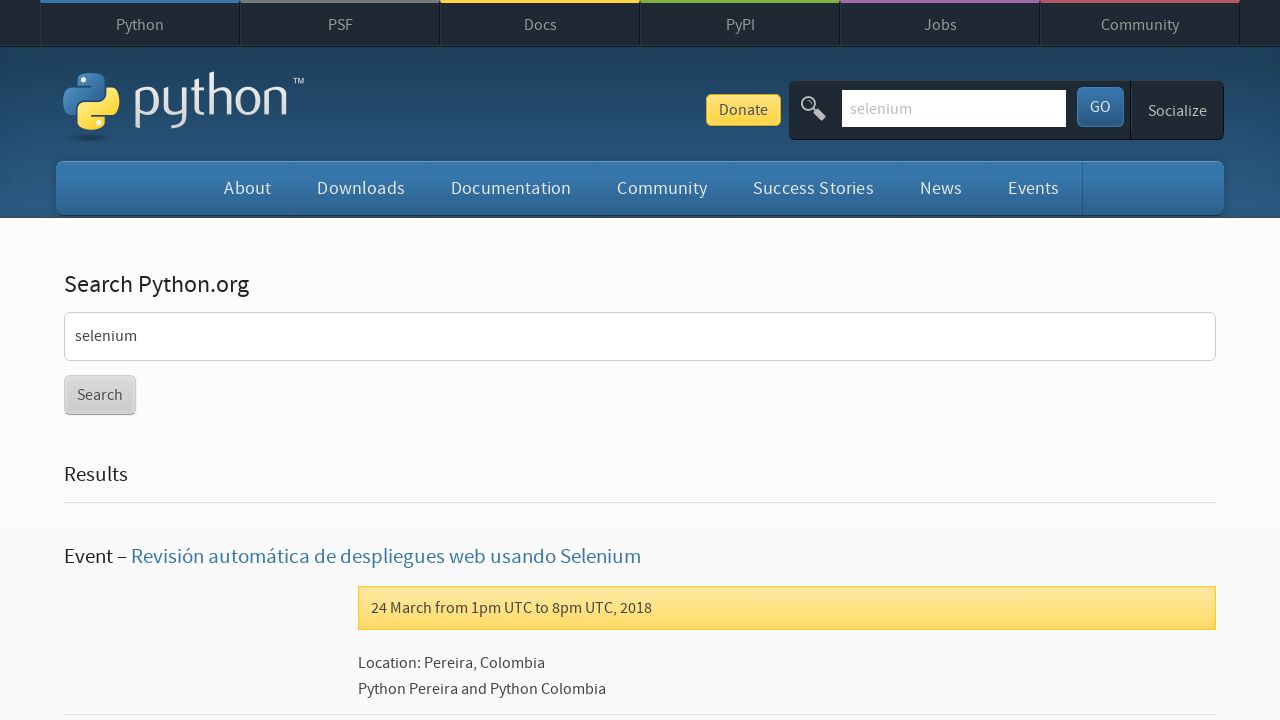